Tests the about us link by clicking it and verifying the video modal appears

Starting URL: https://www.demoblaze.com/

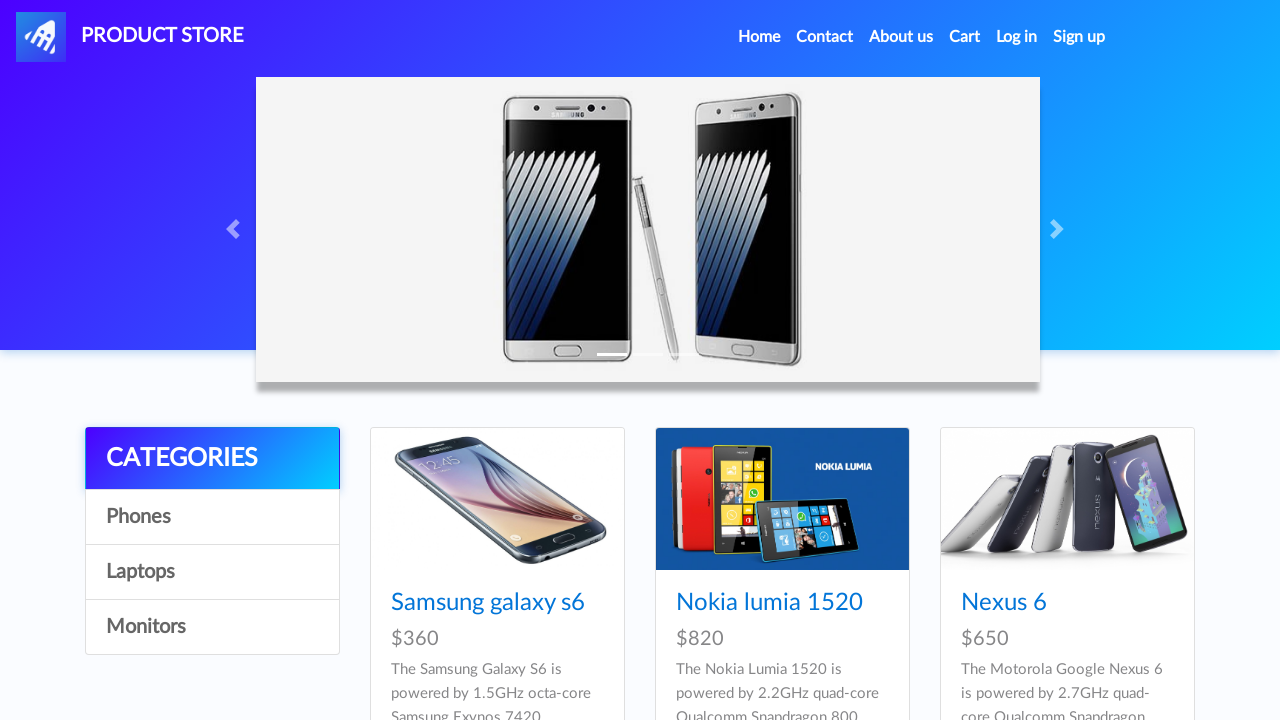

Clicked 'About us' link at (901, 37) on a:has-text('About us')
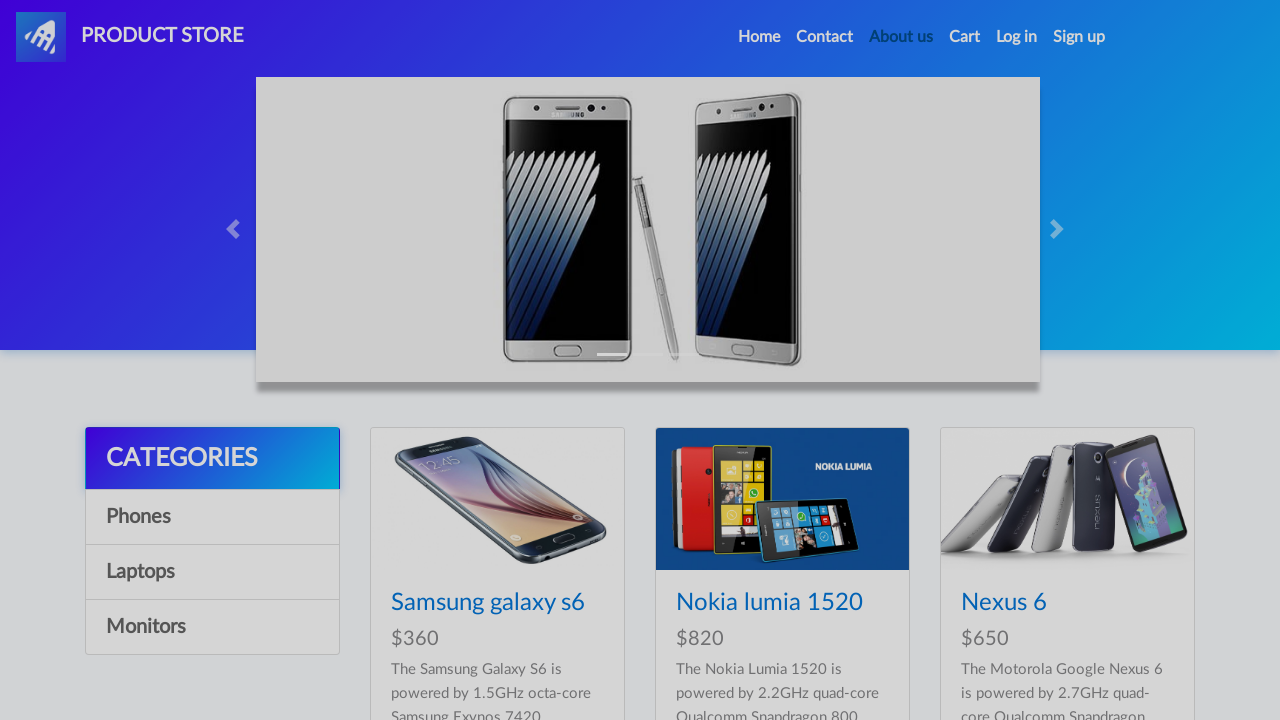

Video modal appeared and became visible
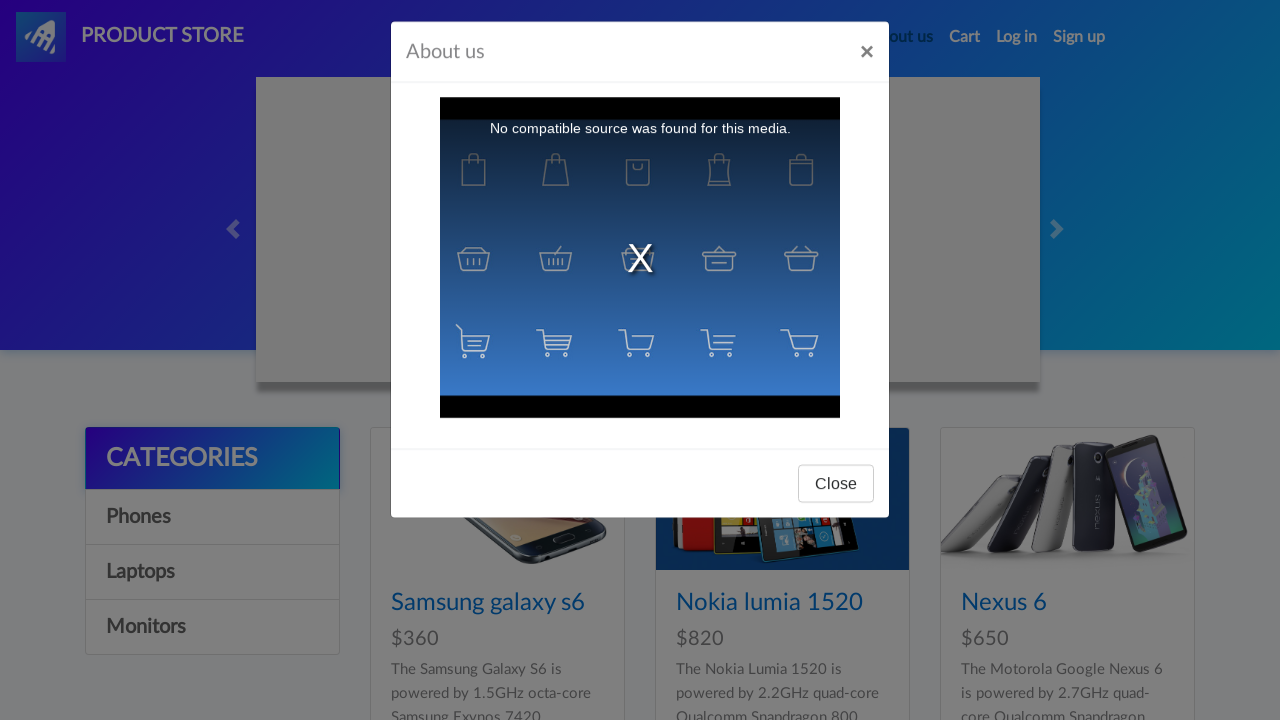

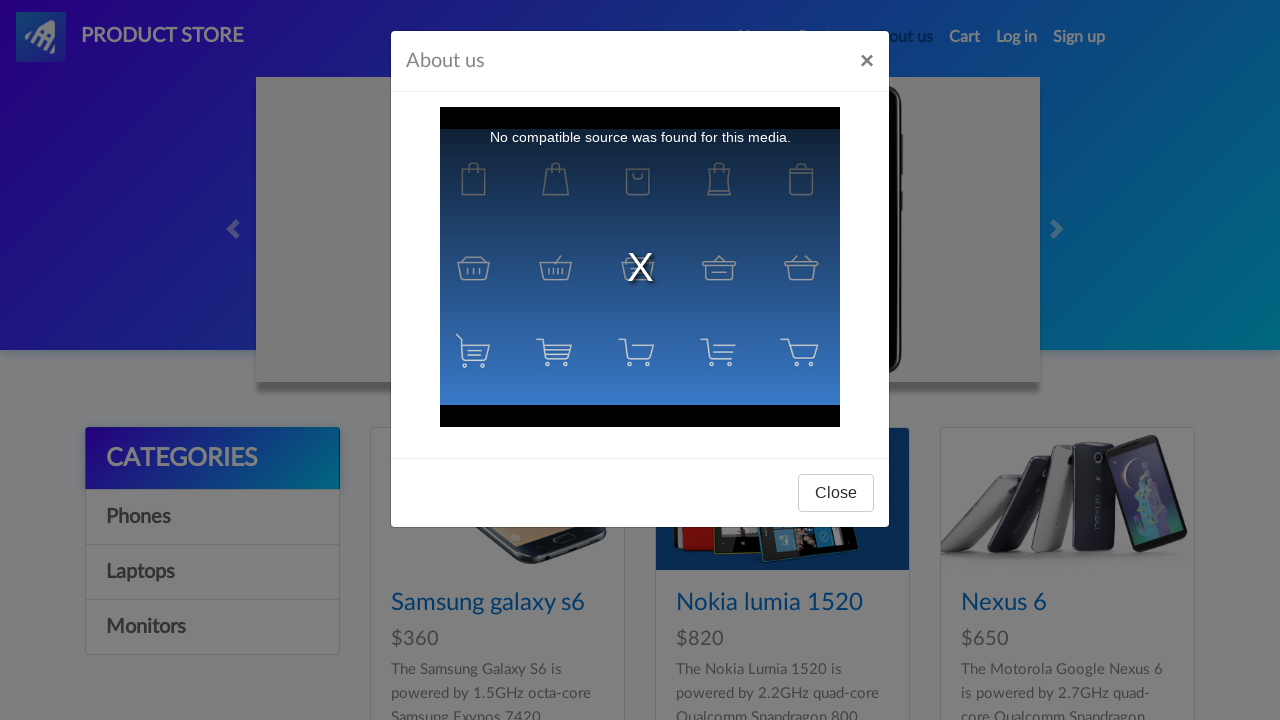